Tests calendar date picker by selecting departure date (31st) and iterating through arrival date cells to find and click on the 20th

Starting URL: https://www.nanakflights.com/

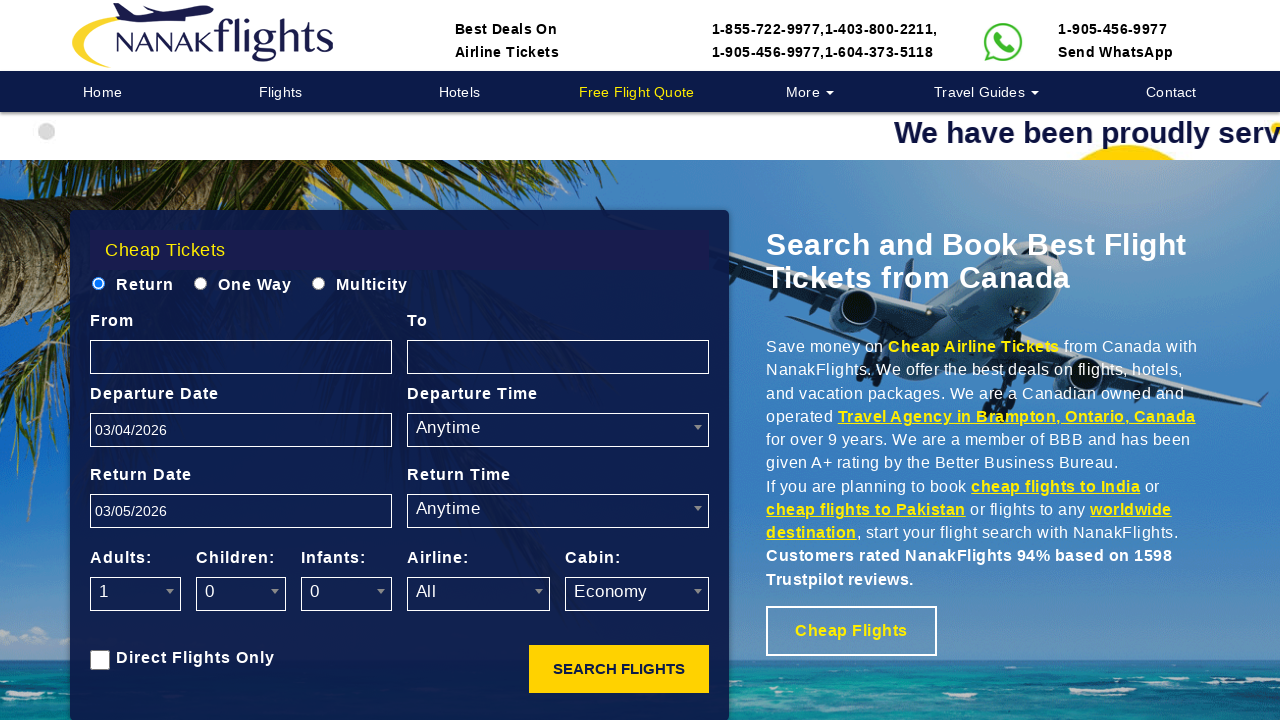

Clicked on departure date field to open calendar at (241, 430) on #DepDate
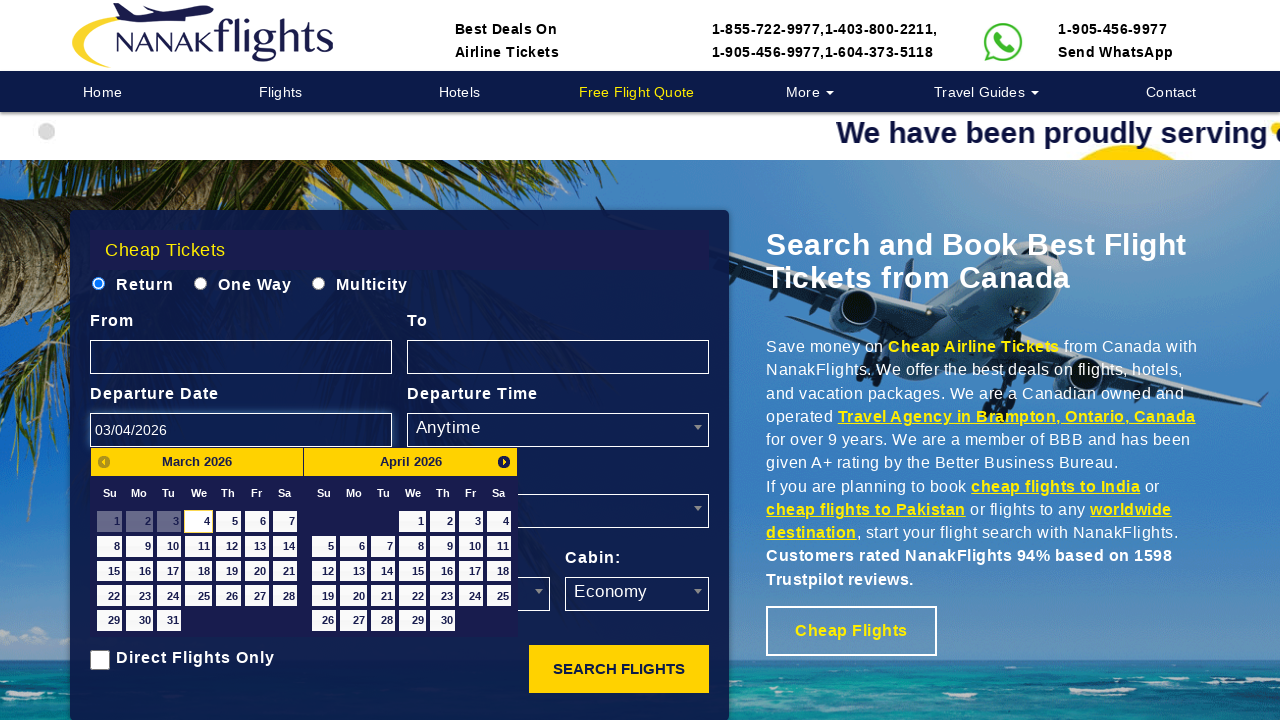

Selected 31st as departure date at (169, 620) on xpath=//div[@id='ui-datepicker-div']//a[text()='31']
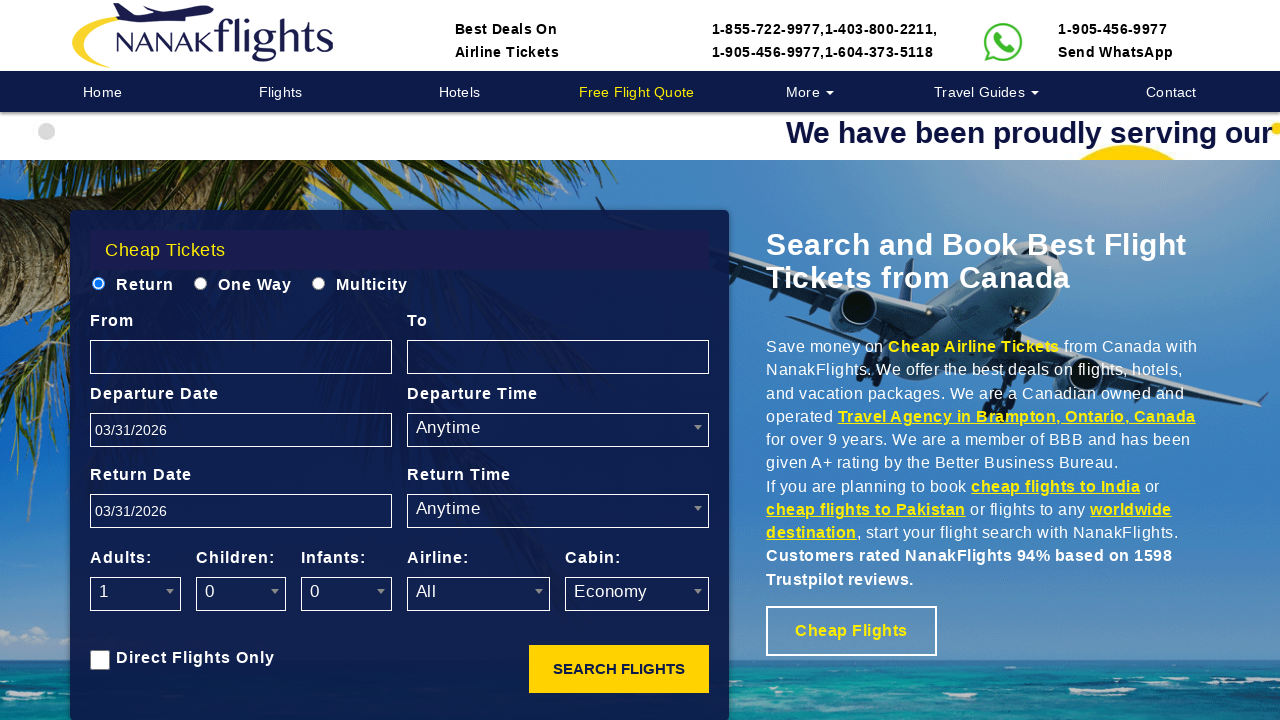

Waited for calendar to update
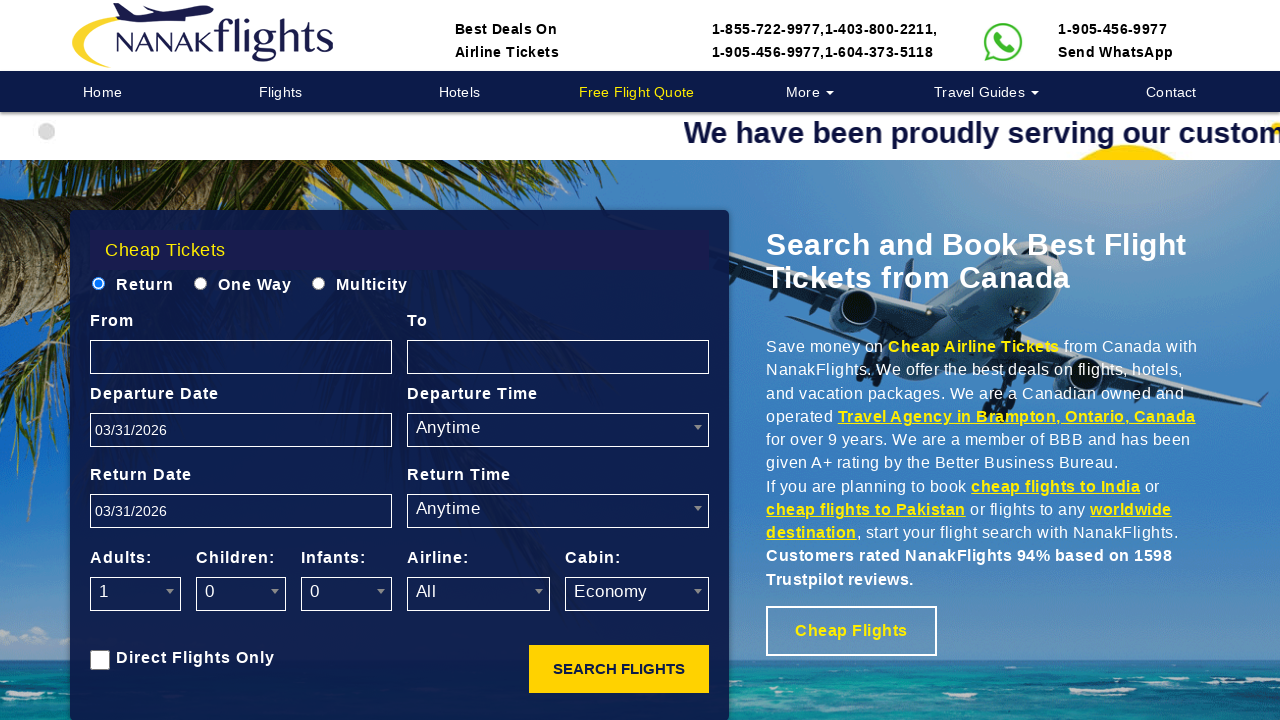

Clicked on arrival date field to open calendar at (241, 511) on #ArrDate
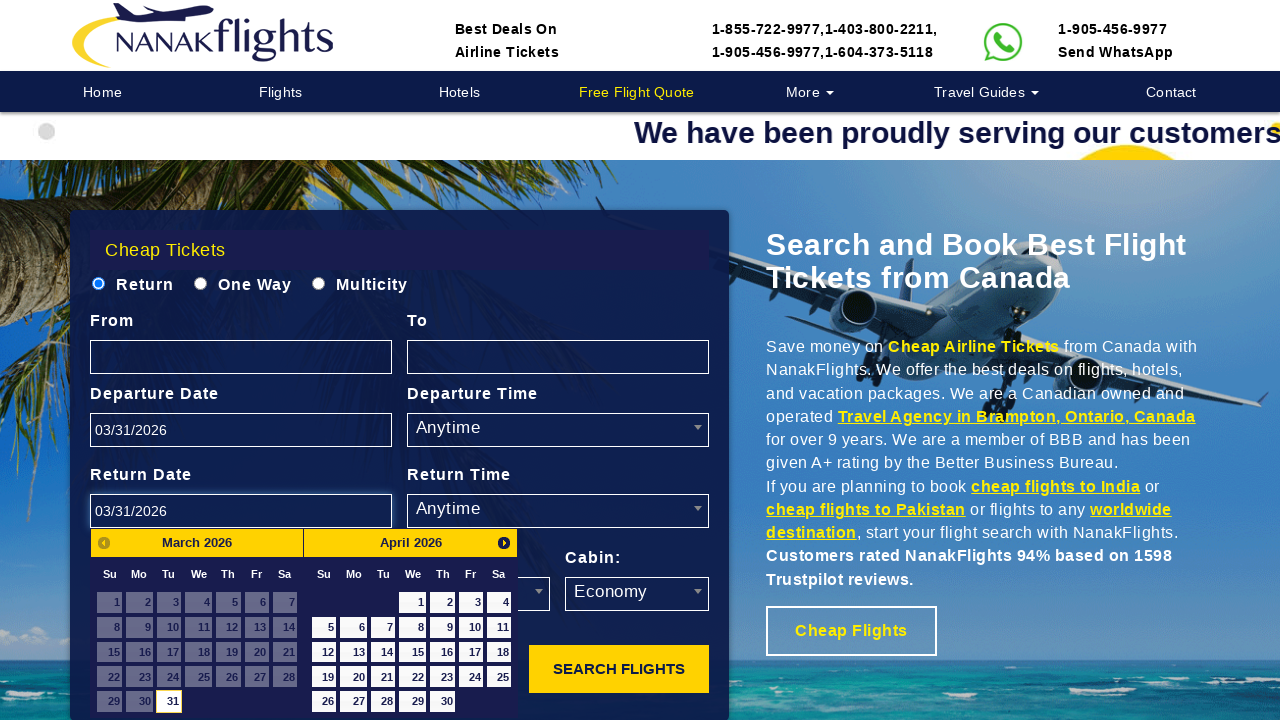

Retrieved all date cells from calendar
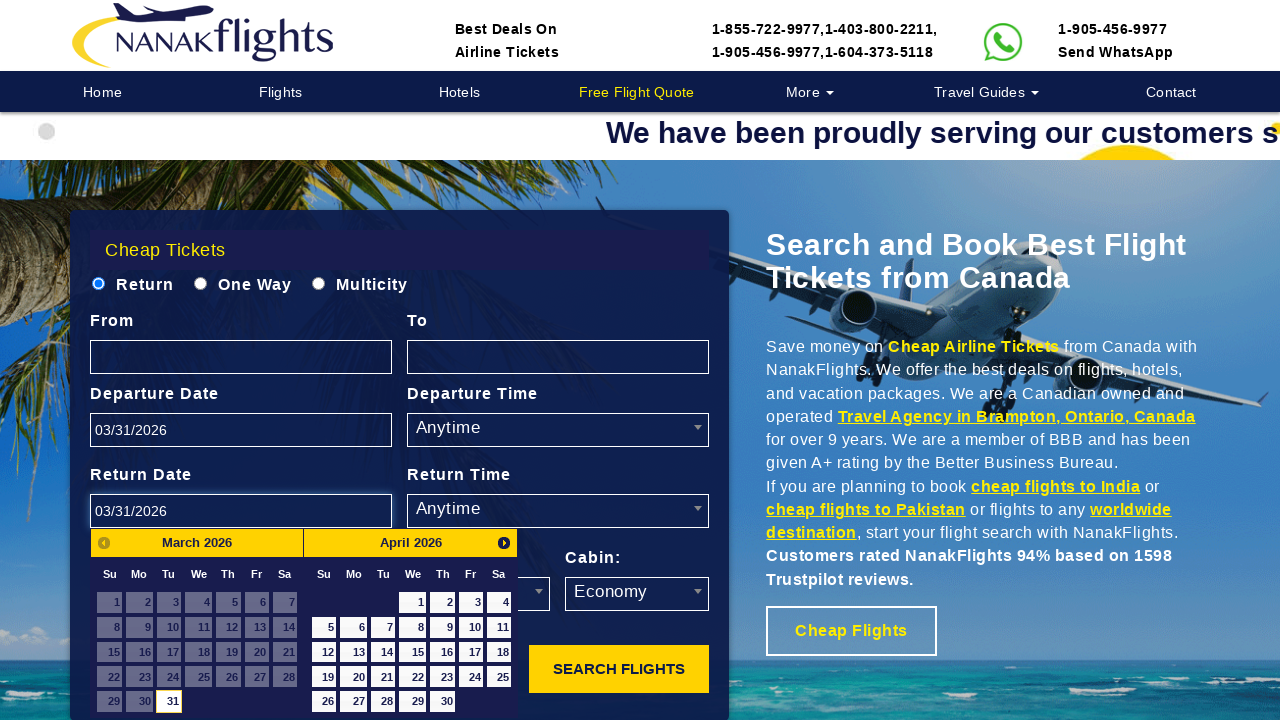

Found and clicked on 20th as arrival date at (257, 652) on xpath=//div[@id='ui-datepicker-div']//div[1]//tr/td >> nth=19
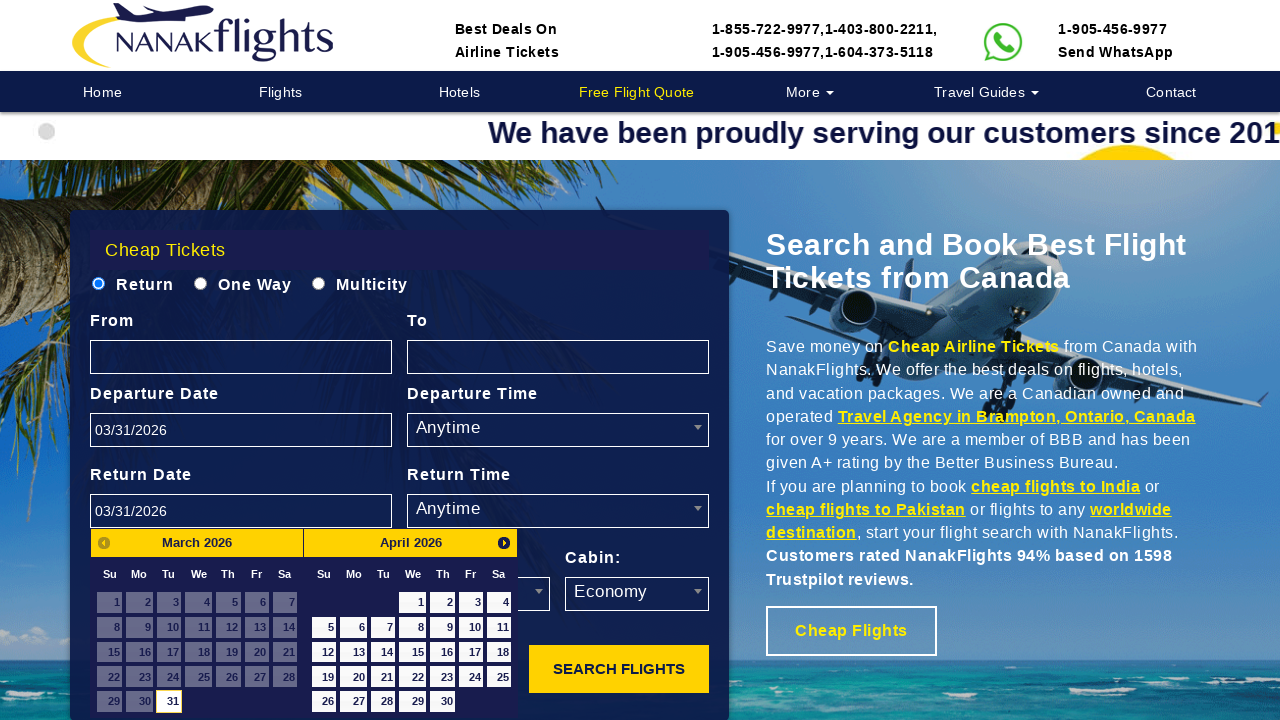

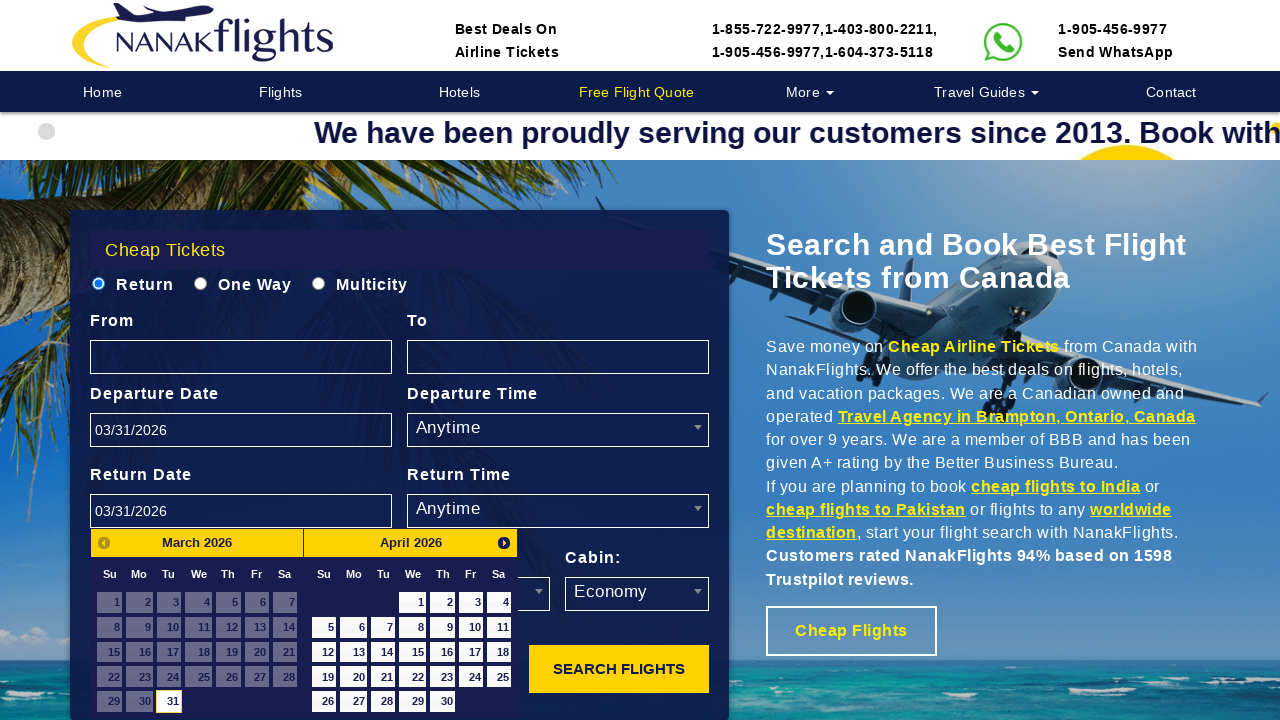